Tests clicking on a growing "click me" button and verifies that "Event Triggered" text appears after the click.

Starting URL: https://testpages.herokuapp.com/styled/challenges/growing-clickable.html

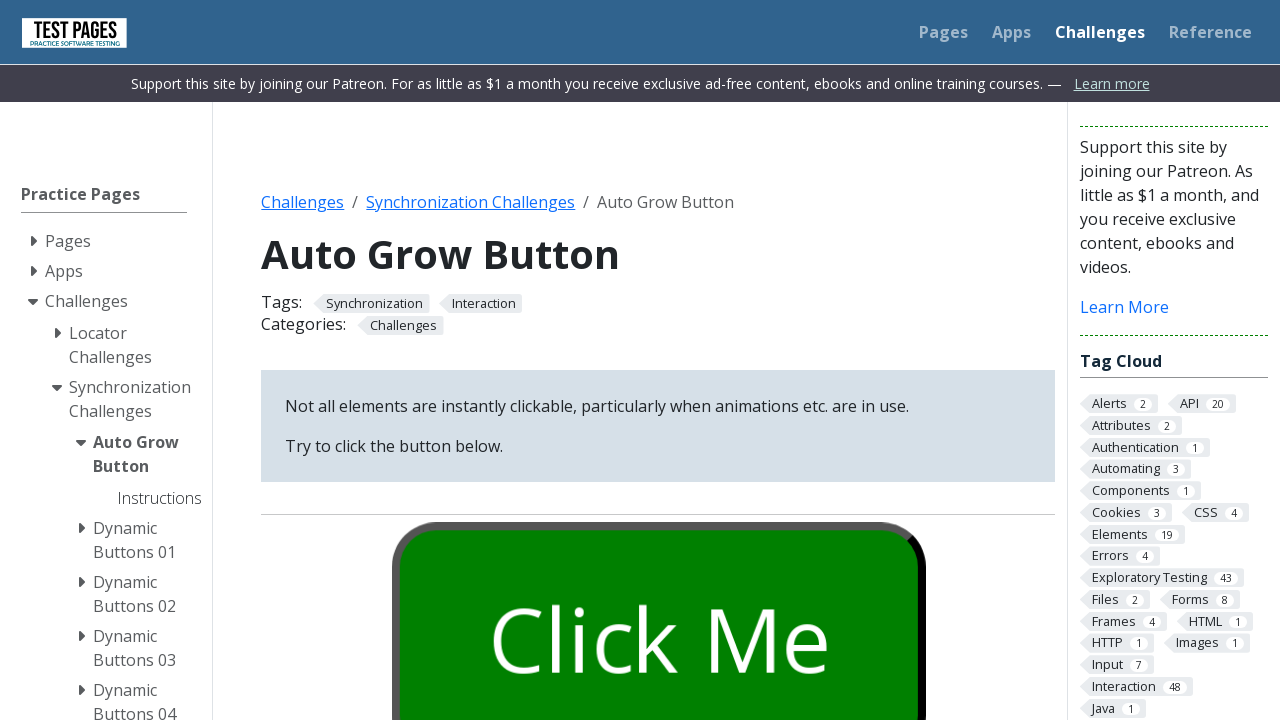

Waited for grow button to be visible
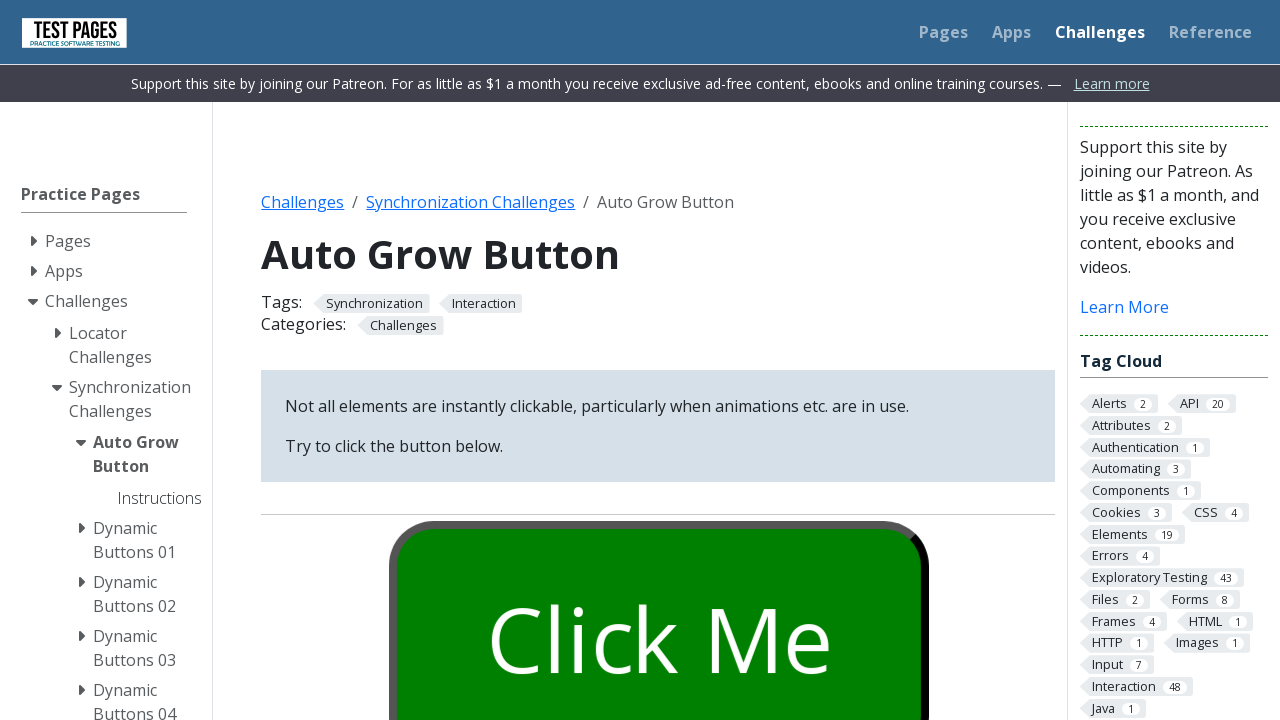

Clicked the grow button at (658, 600) on #growbutton
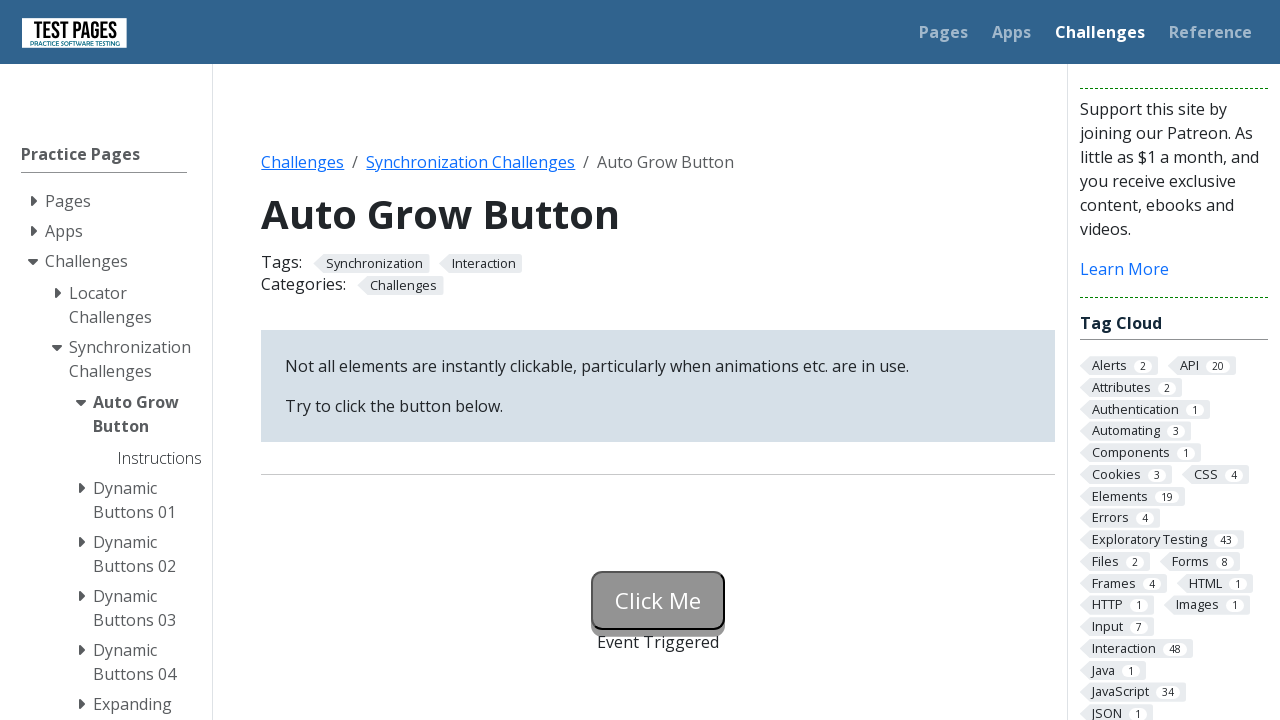

Event Triggered text appeared
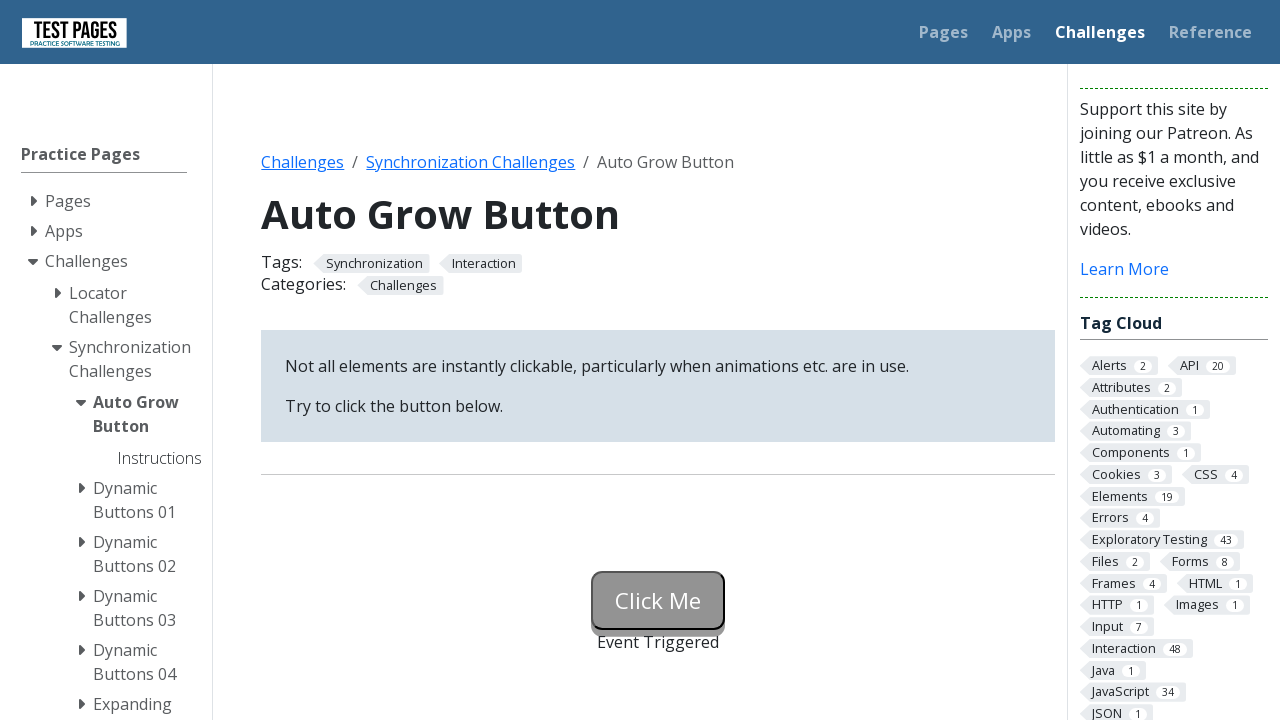

Retrieved Event Triggered text content
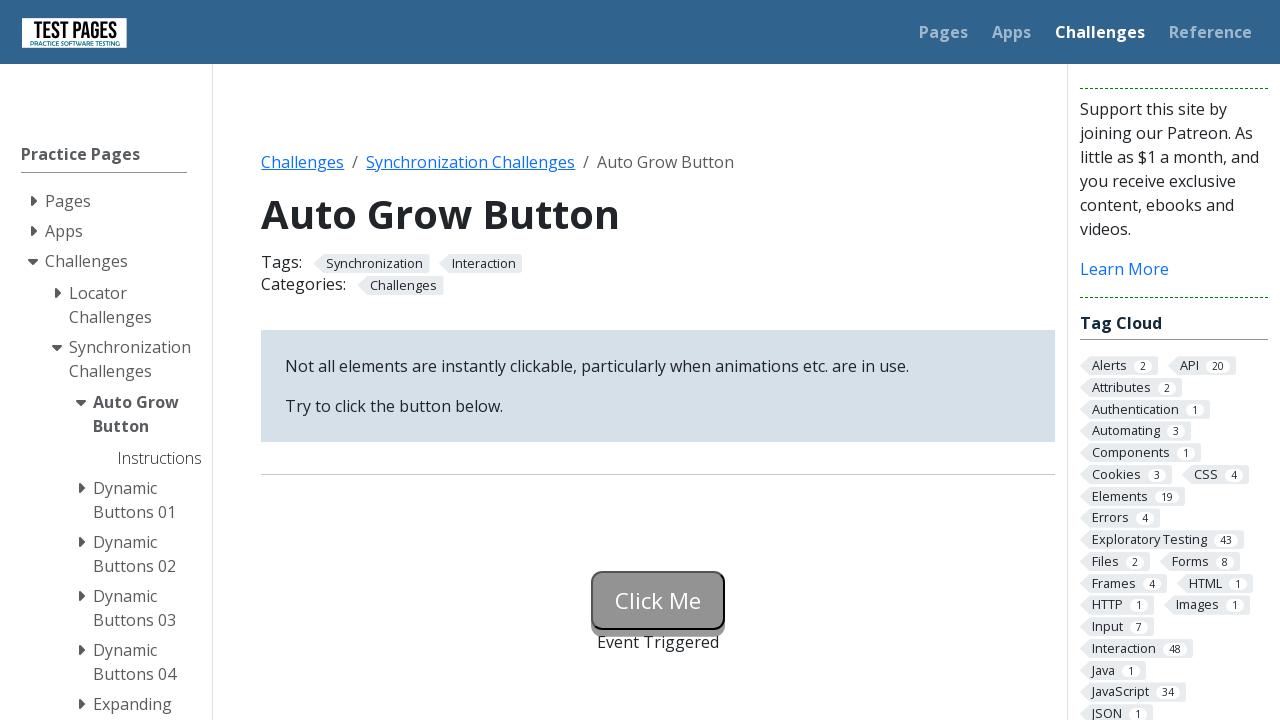

Assertion passed: Event Triggered text matches expected value
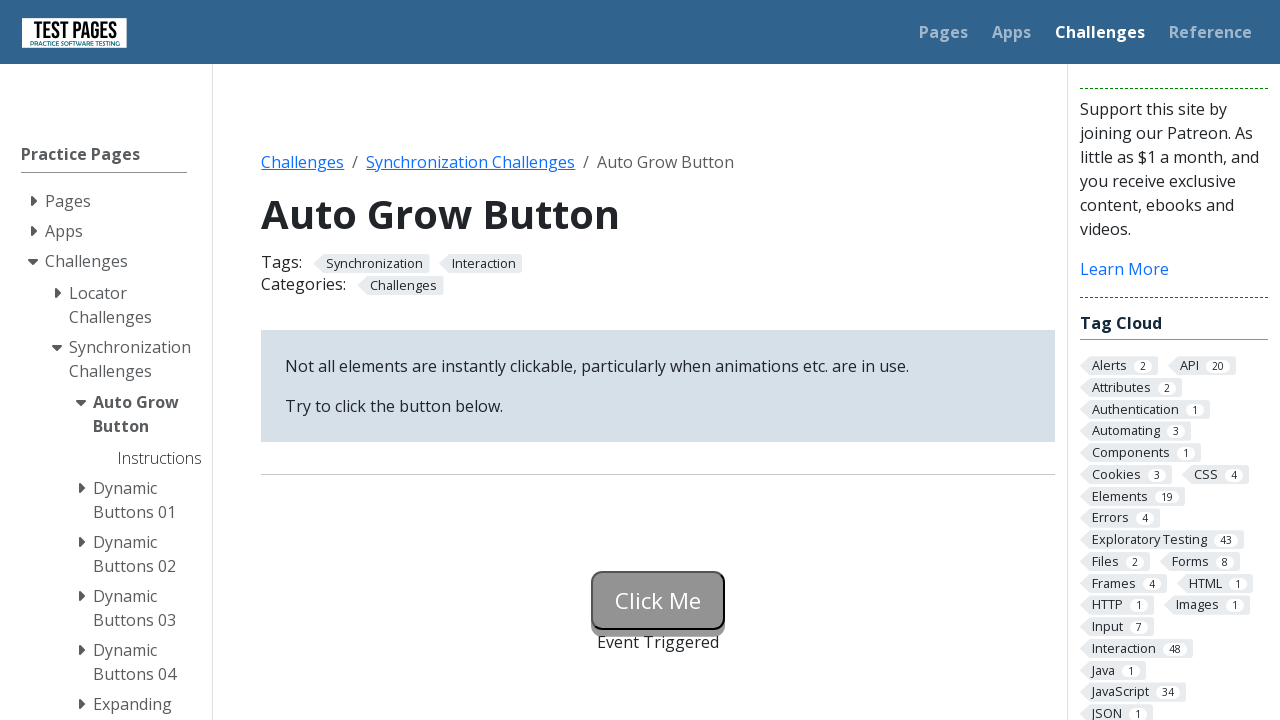

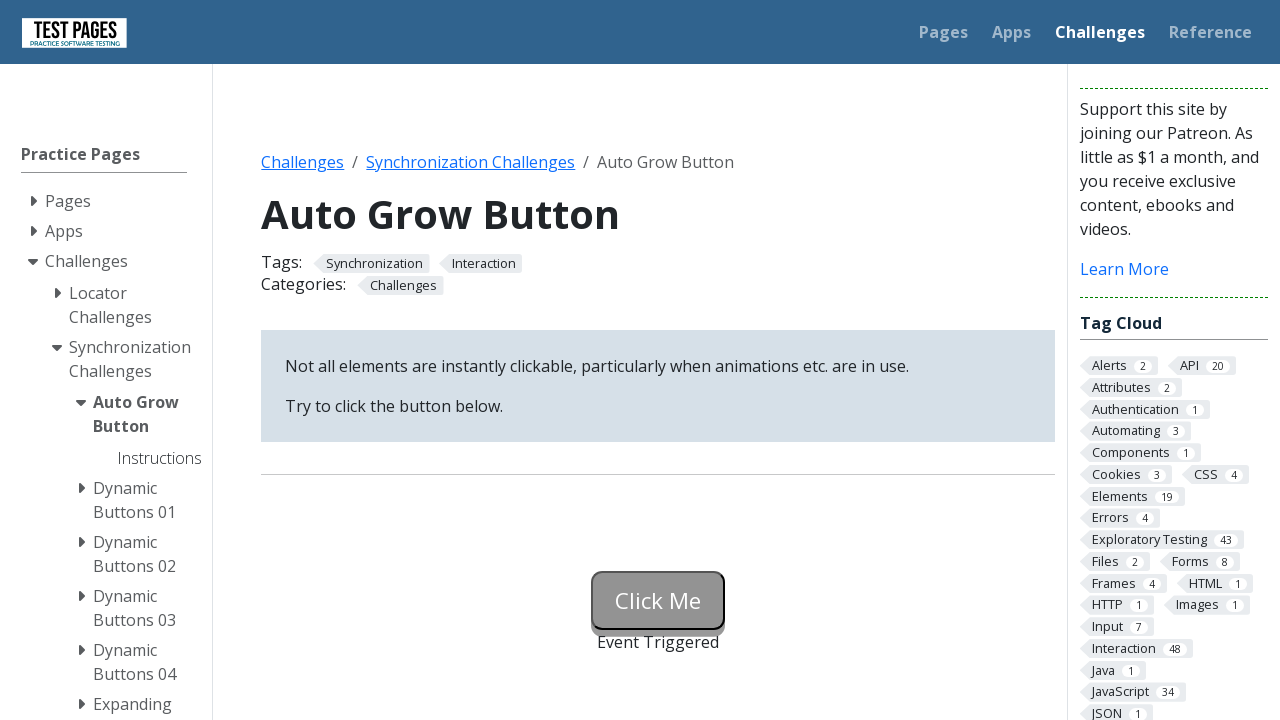